Tests nutrition calculation by selecting bread and protein ingredients and verifying totals are calculated

Starting URL: https://dmwyatt.github.io/web-tools/subway-nutrition/

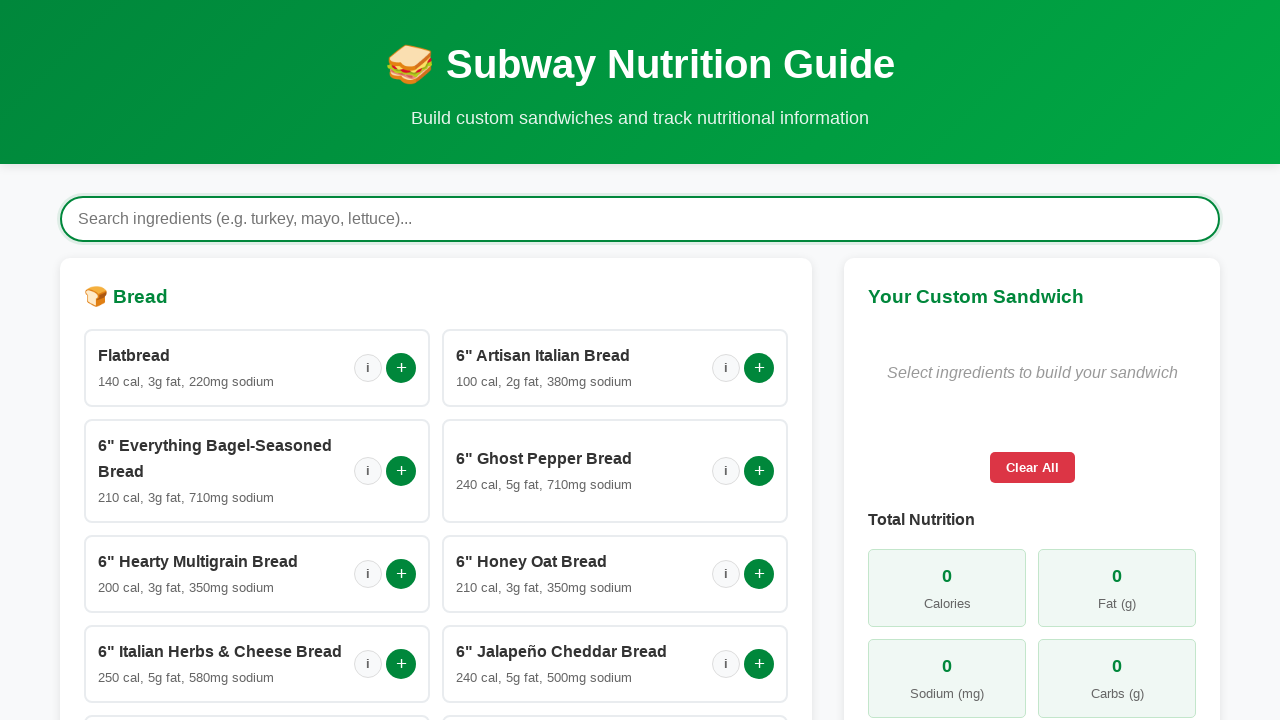

Waited for loading spinner to disappear
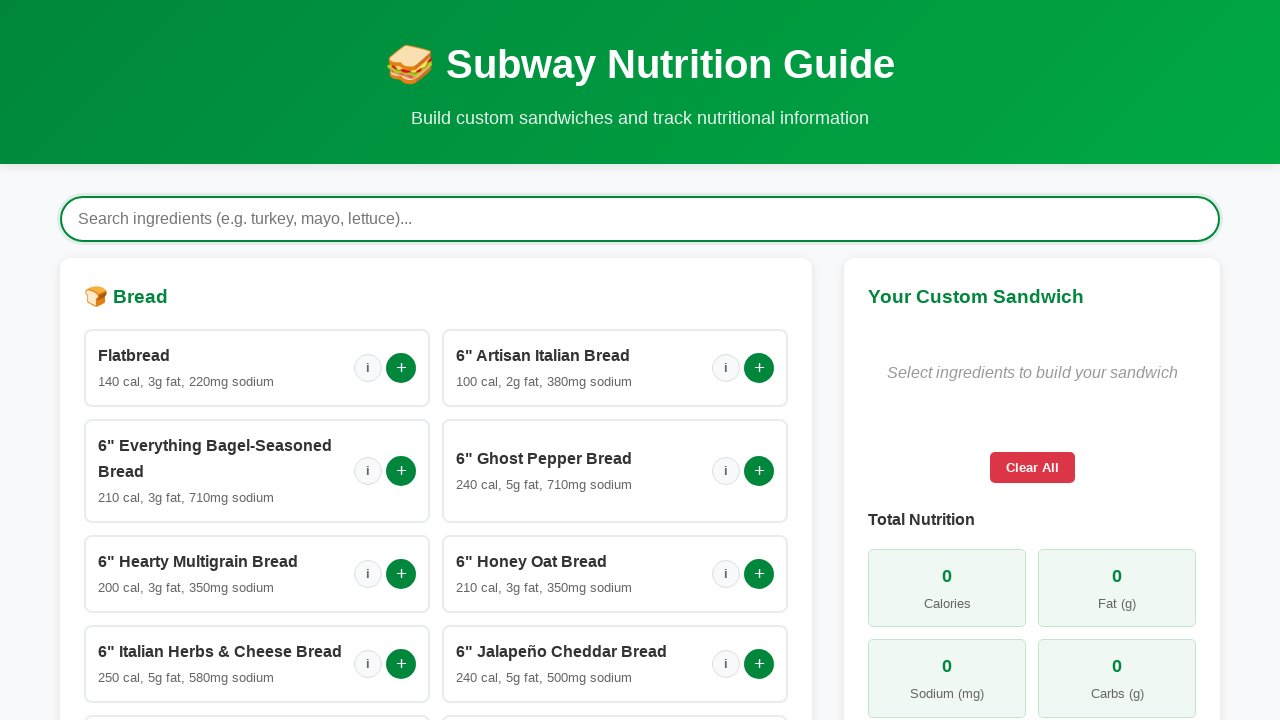

Build section became visible
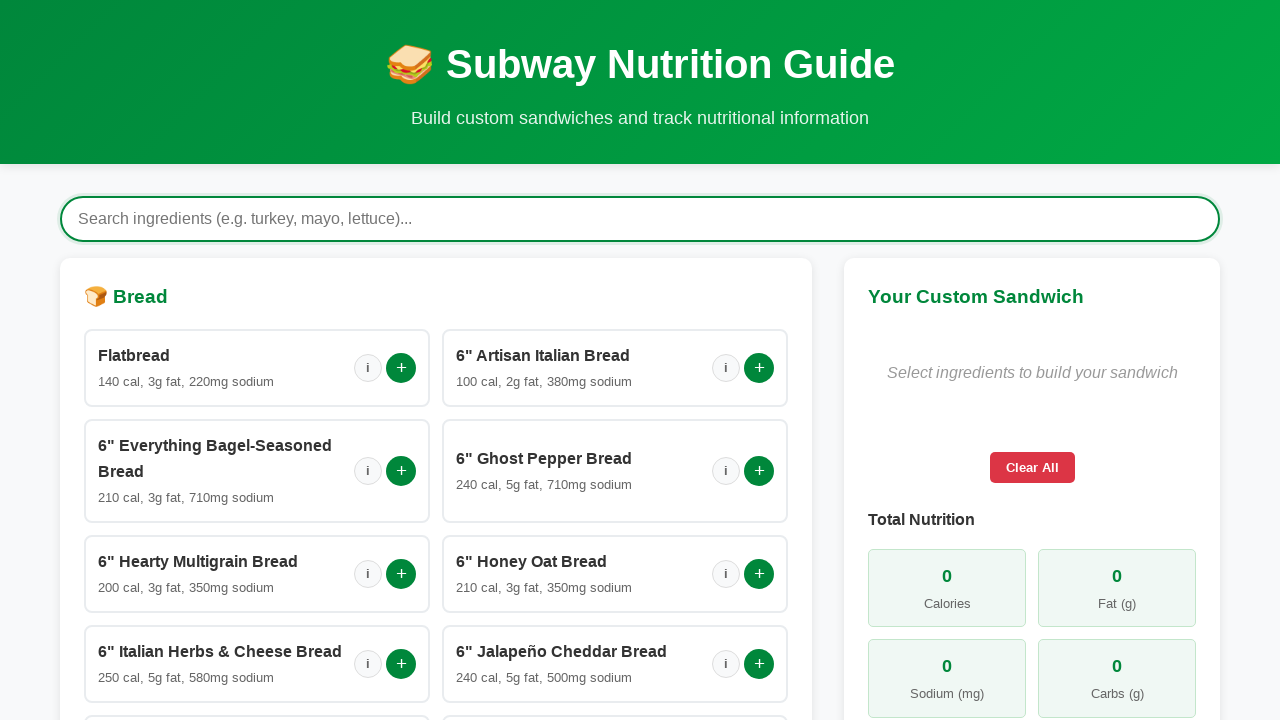

Selected first bread ingredient at (401, 368) on #breadOptions .add-btn >> nth=0
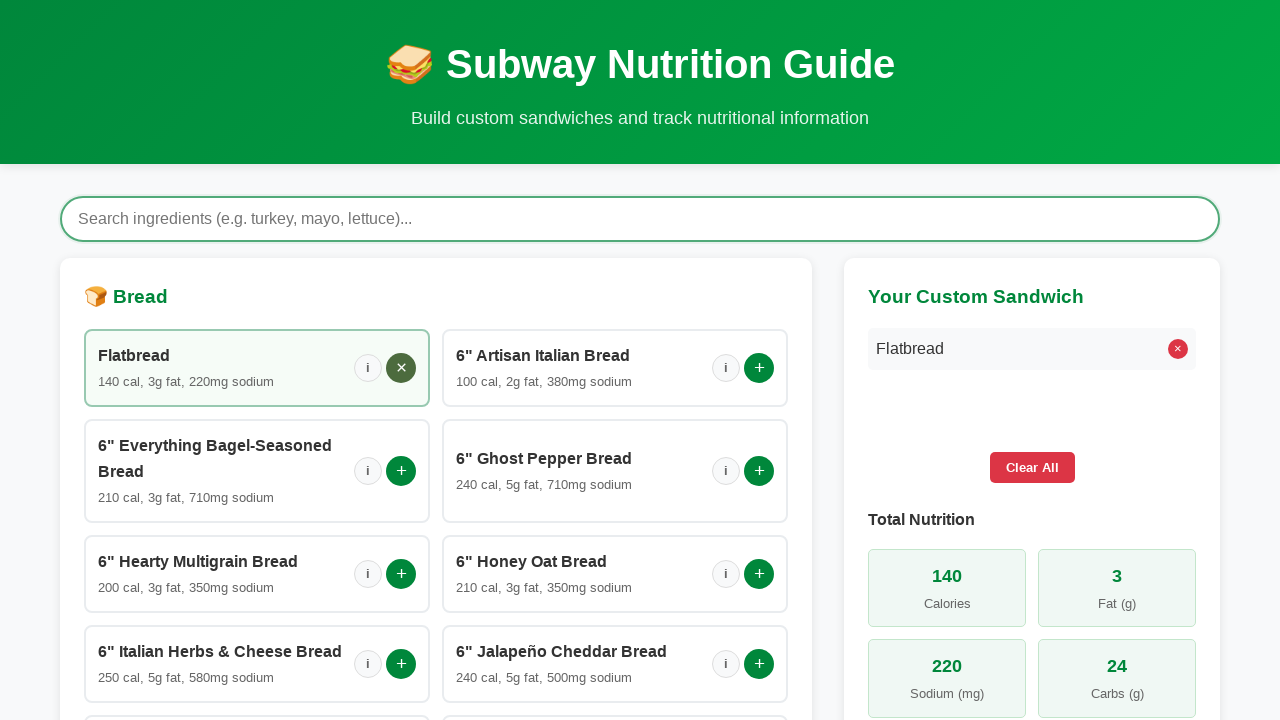

Selected first protein ingredient at (401, 360) on #proteinOptions .add-btn >> nth=0
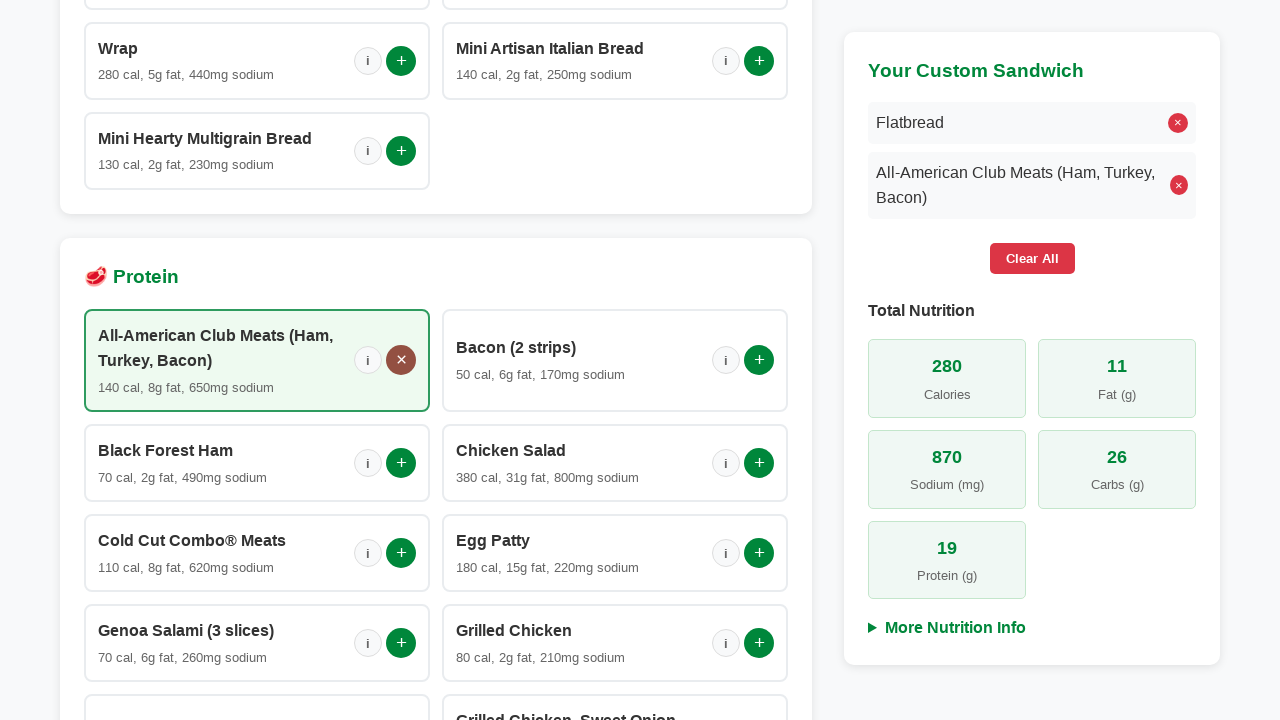

Bread ingredient selection was reflected in UI
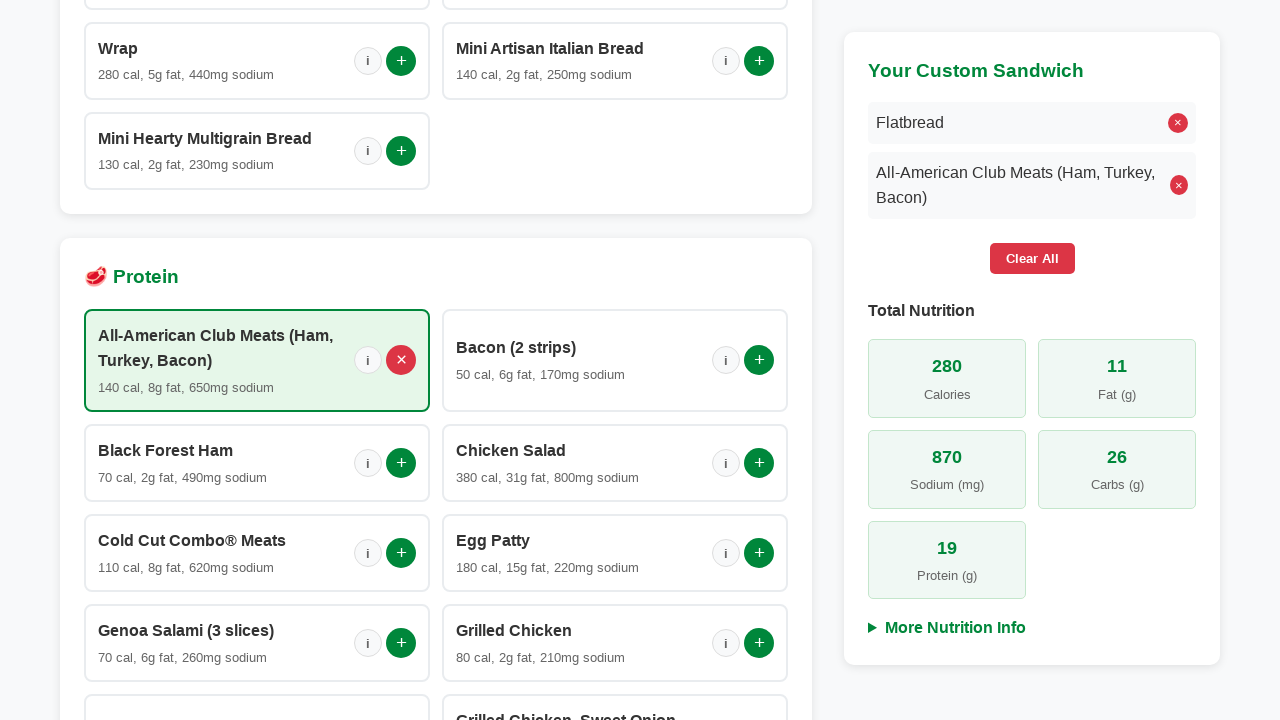

Protein ingredient selection was reflected in UI
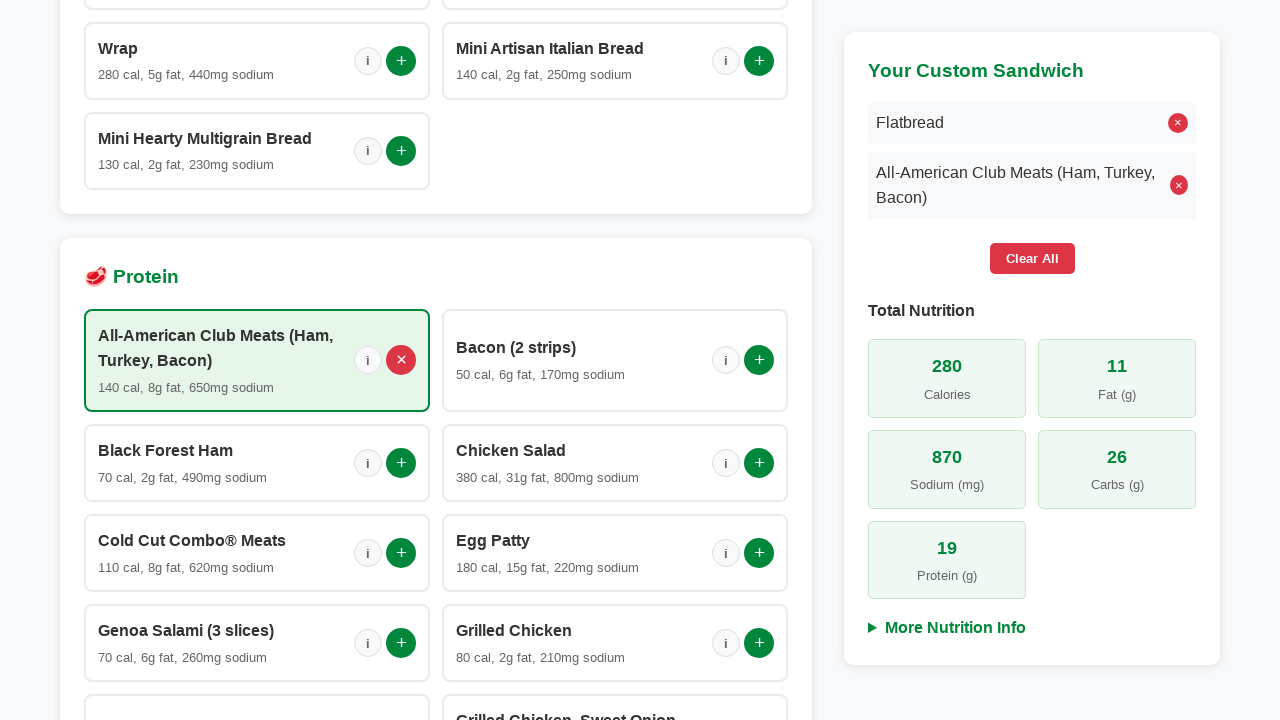

Nutrition totals are displayed for selected ingredients
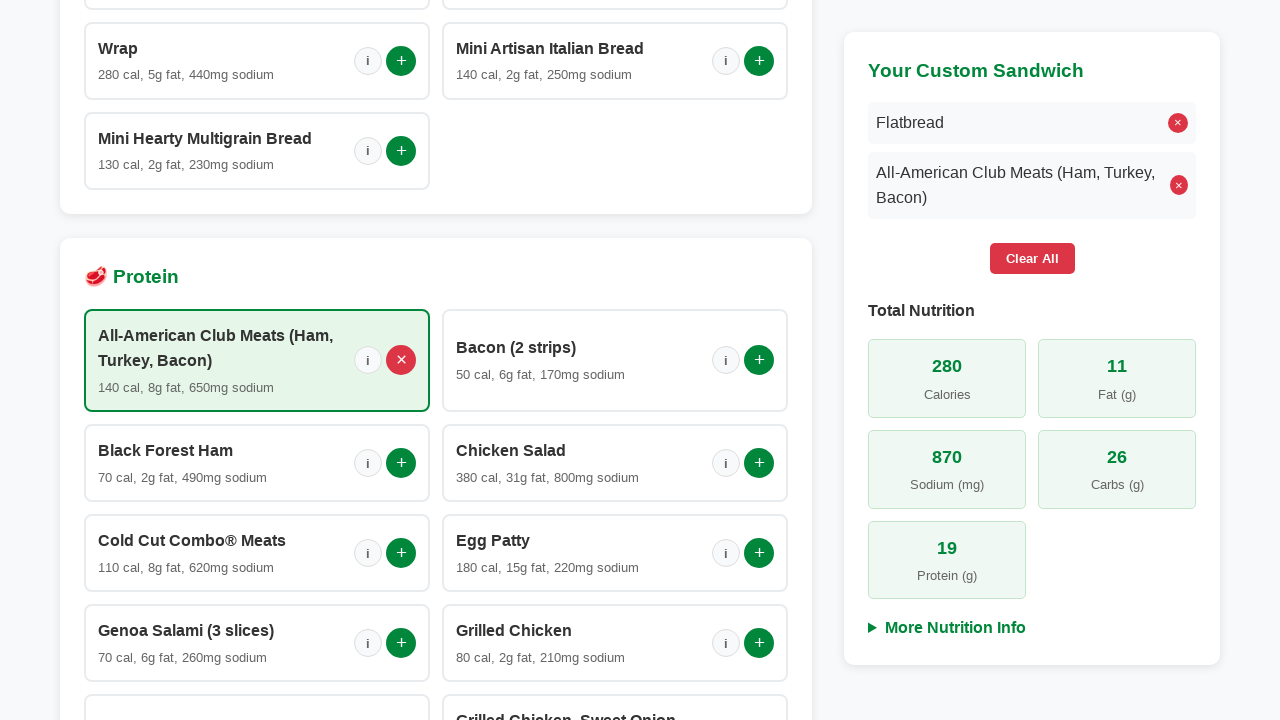

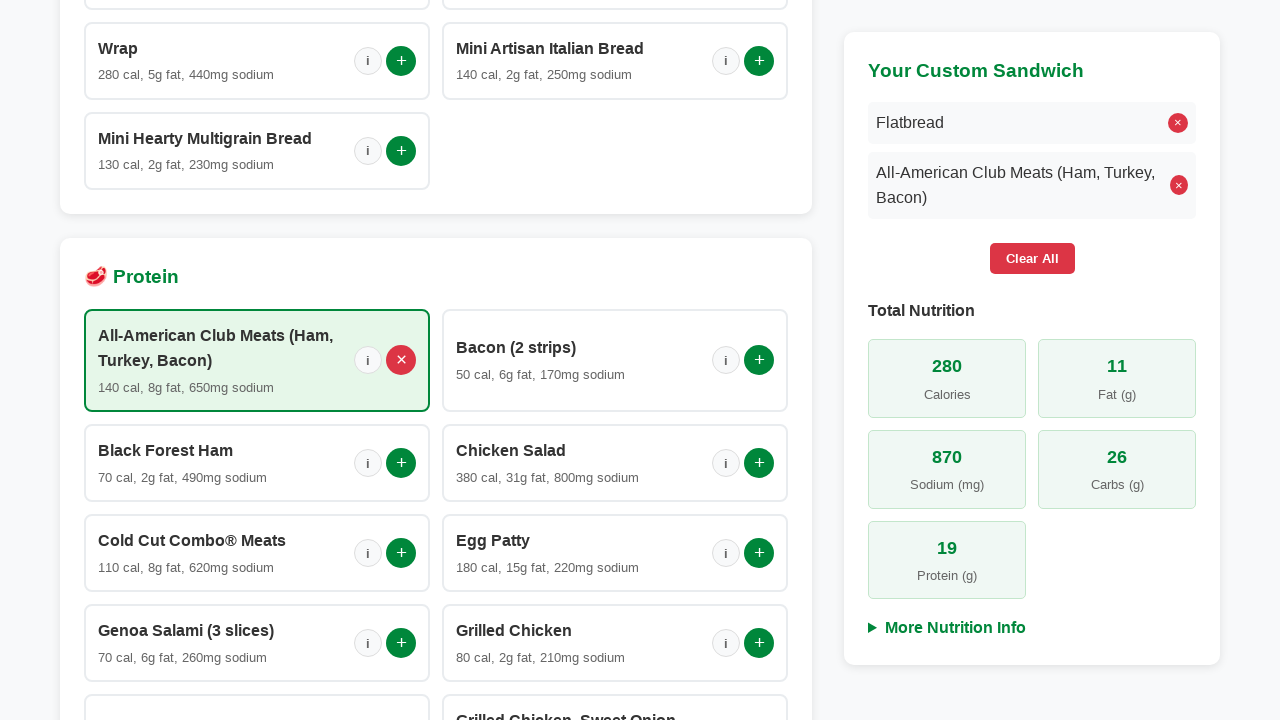